Tests dynamic checkbox controls by verifying the checkbox is initially visible, clicking Remove to make it disappear, verifying the "It's gone!" message, then clicking Add to restore the checkbox and verifying it reappears in an unchecked state.

Starting URL: https://the-internet.herokuapp.com/dynamic_controls

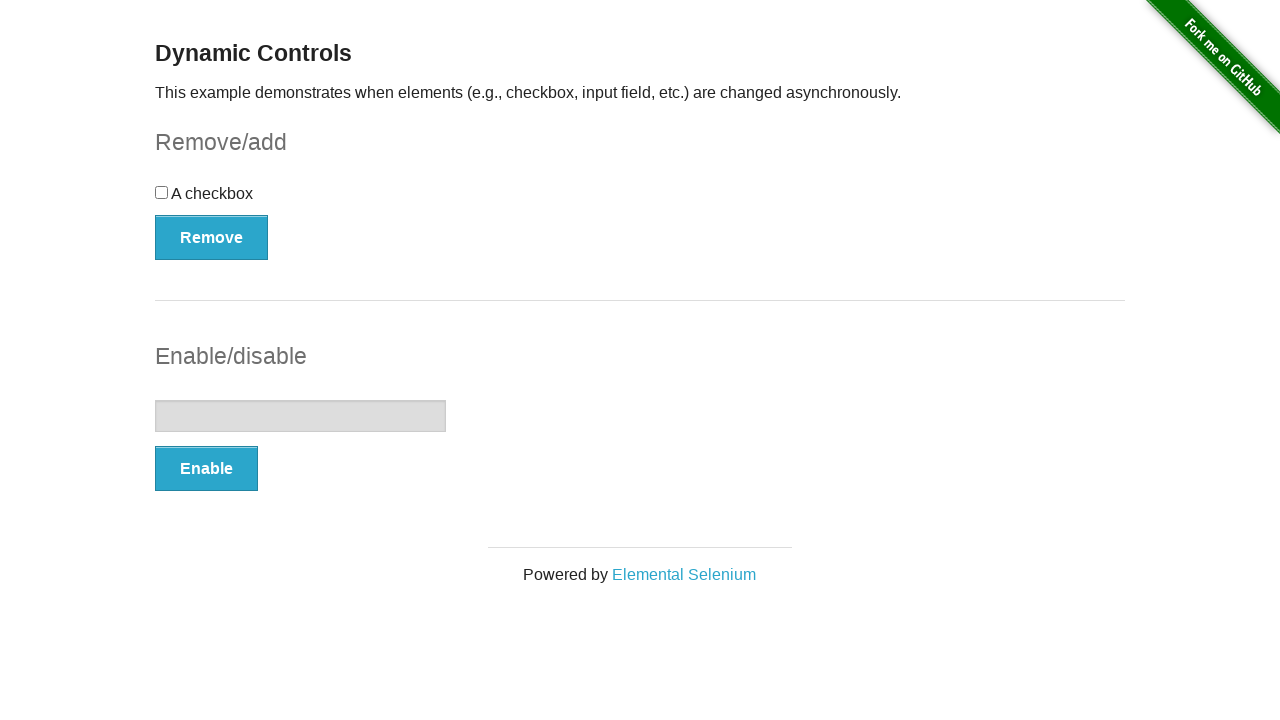

Verified checkbox is initially visible
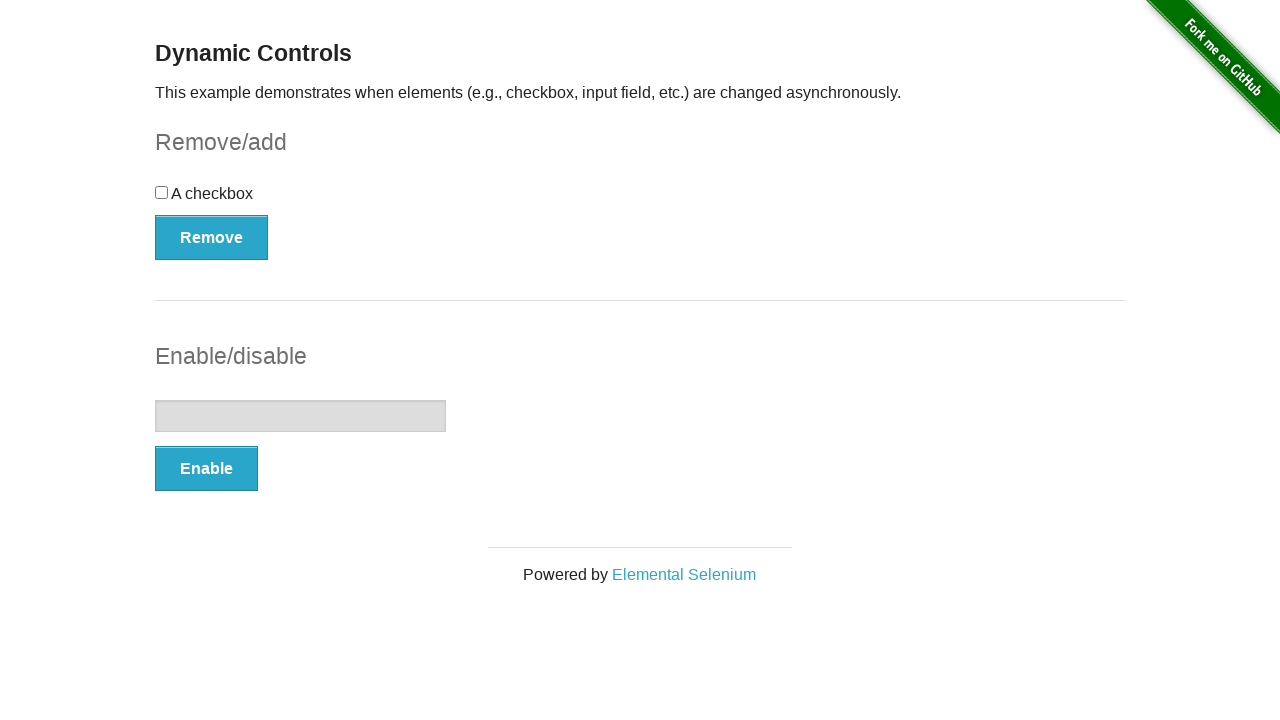

Clicked Remove button to delete the checkbox at (212, 237) on button:has-text('Remove')
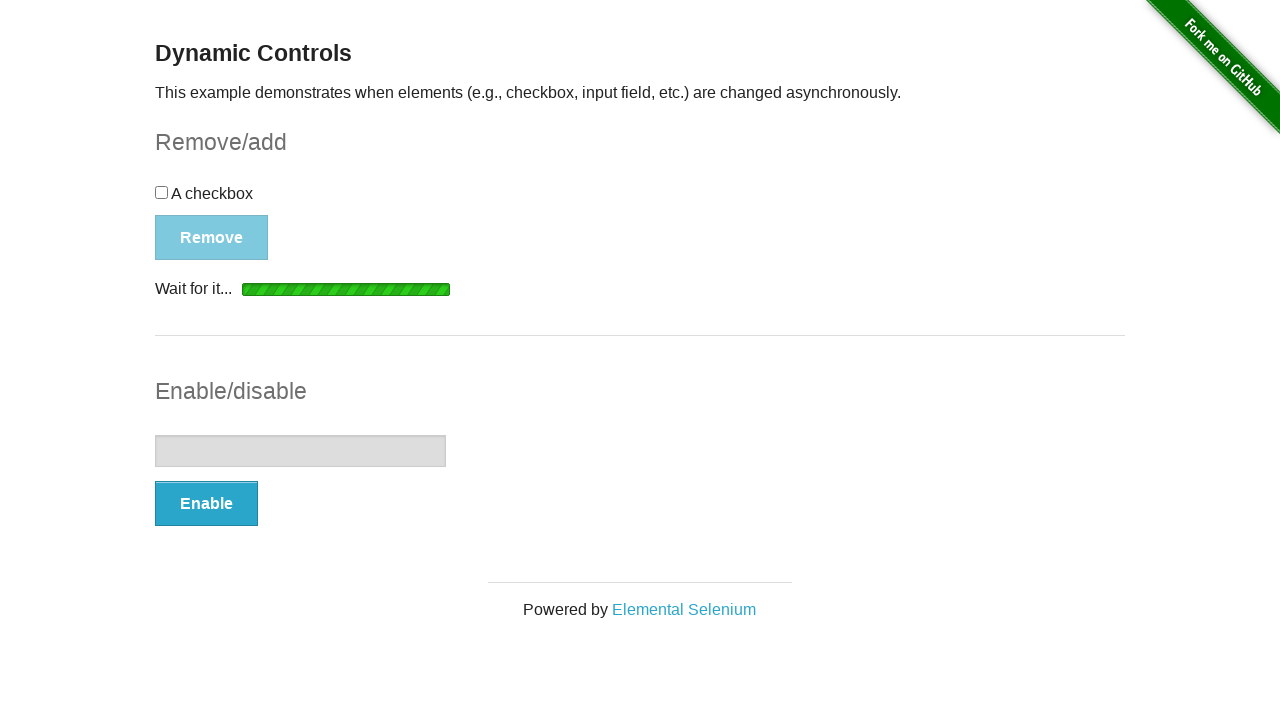

Waited for checkbox to disappear
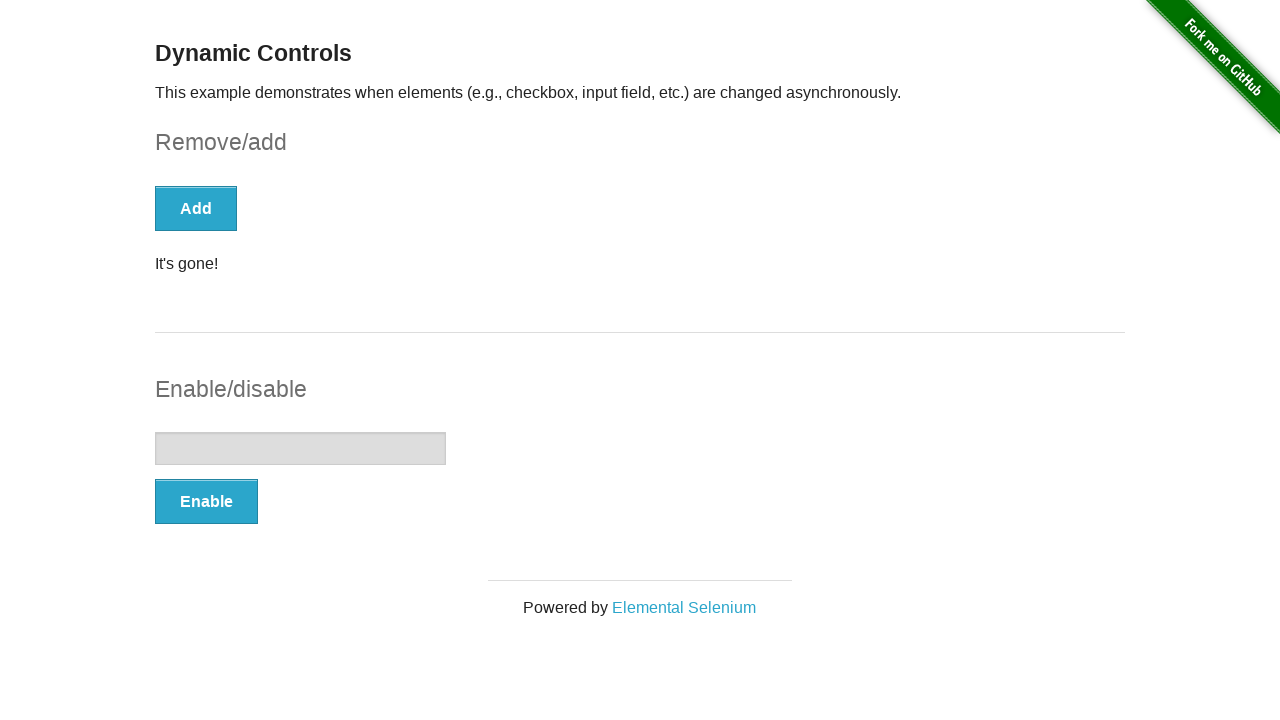

Verified checkbox is no longer visible
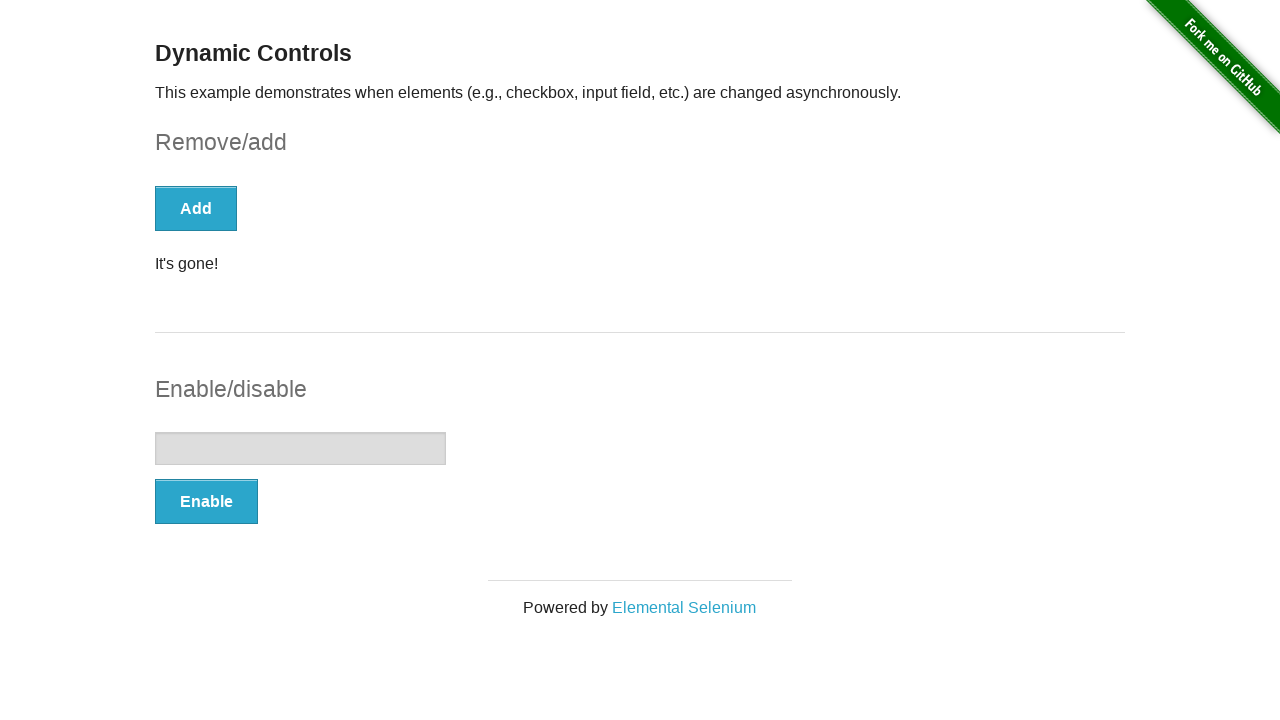

Waited for 'It's gone!' message to appear
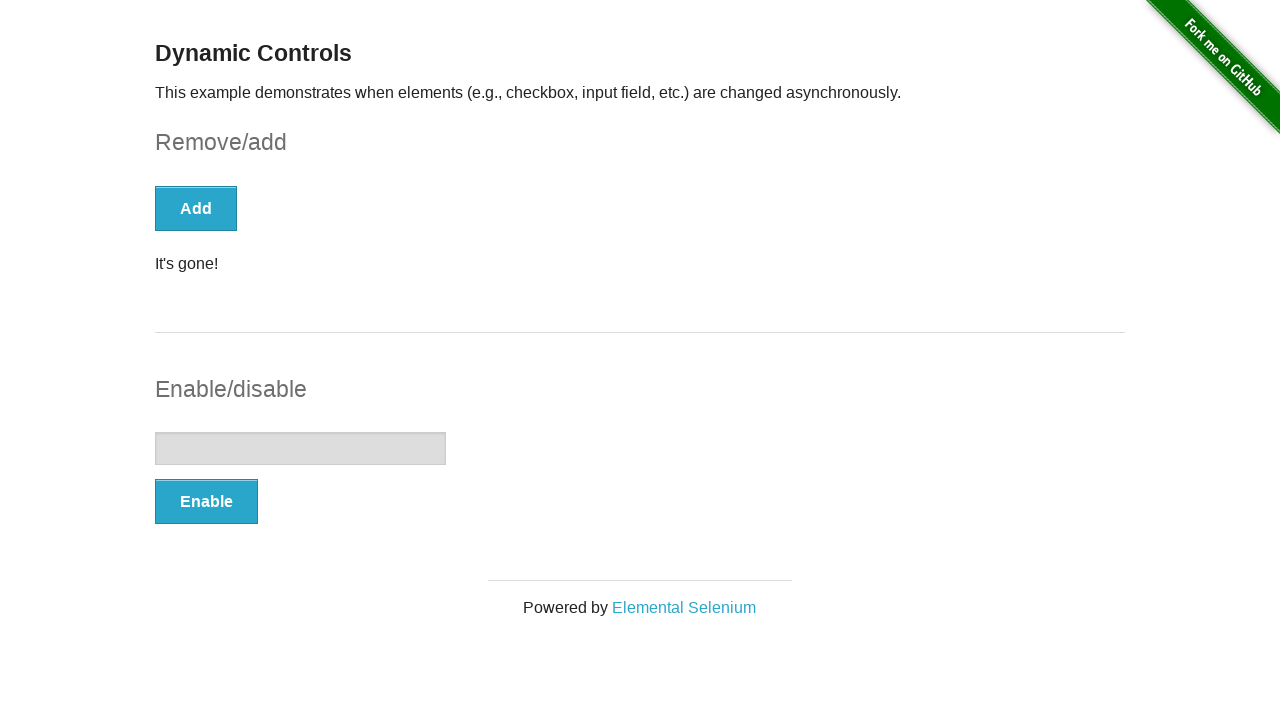

Verified 'It's gone!' message is visible
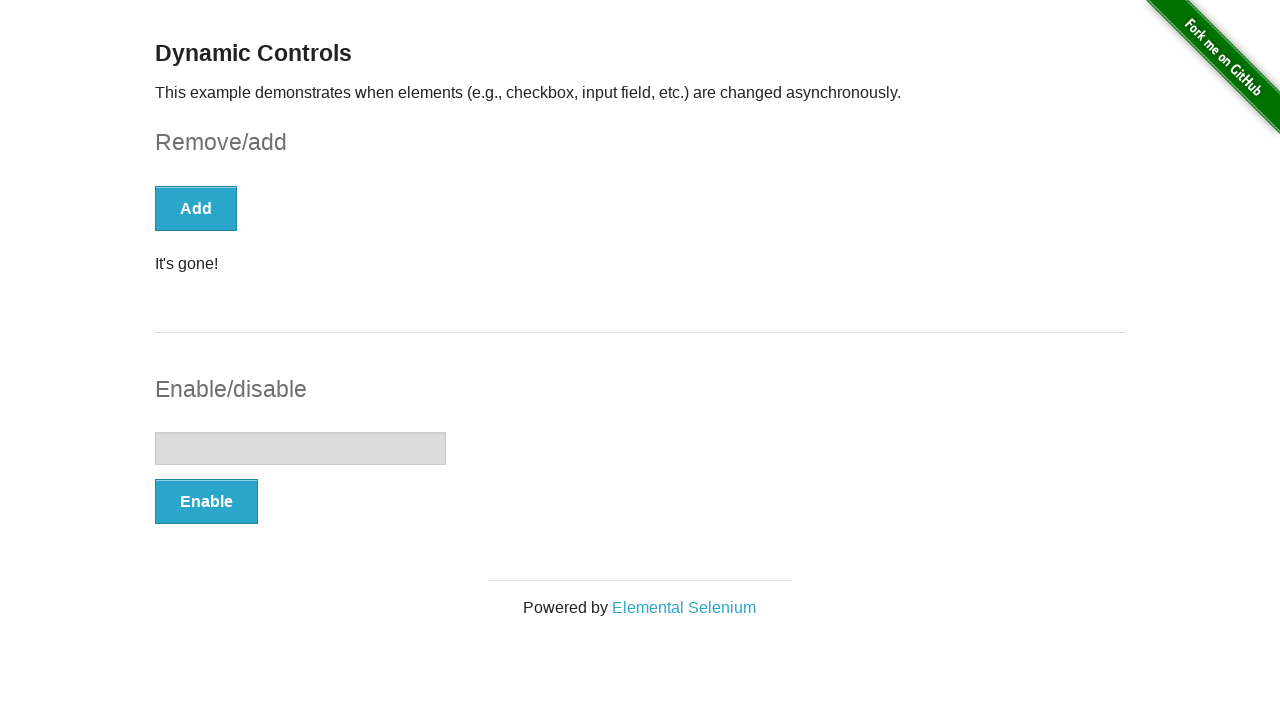

Clicked Add button to restore the checkbox at (196, 208) on button:has-text('Add')
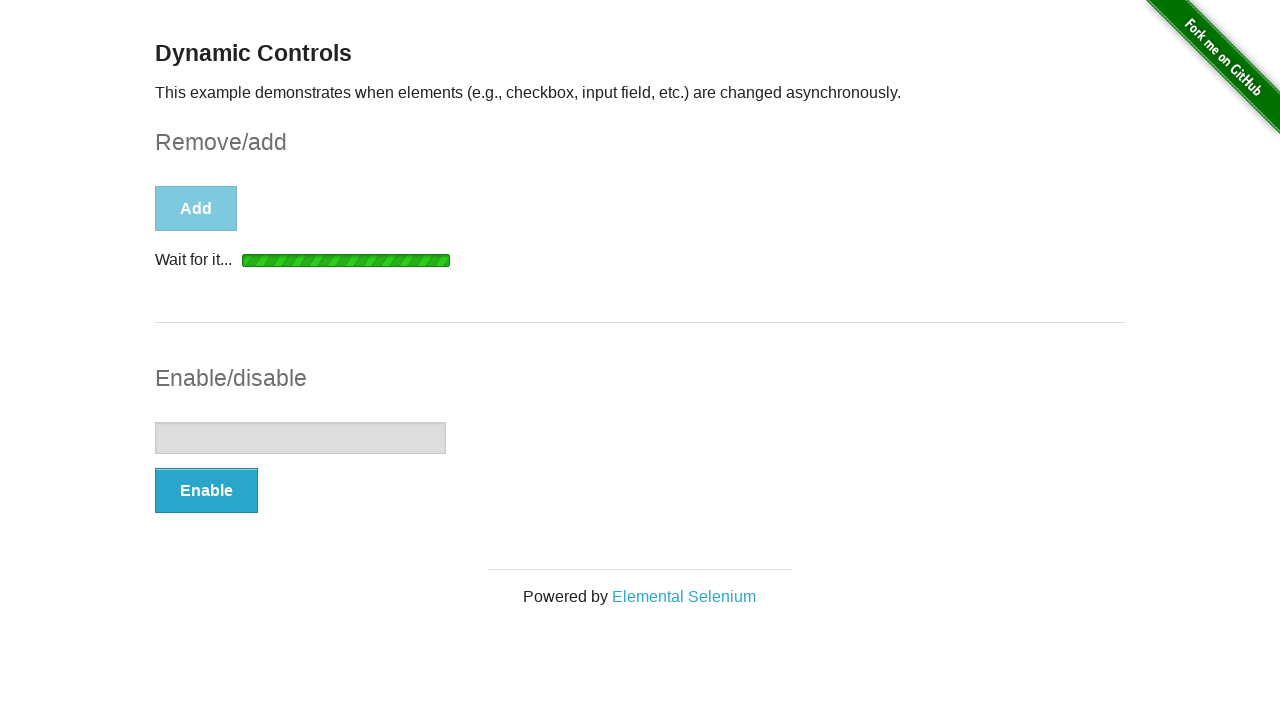

Waited for checkbox to reappear
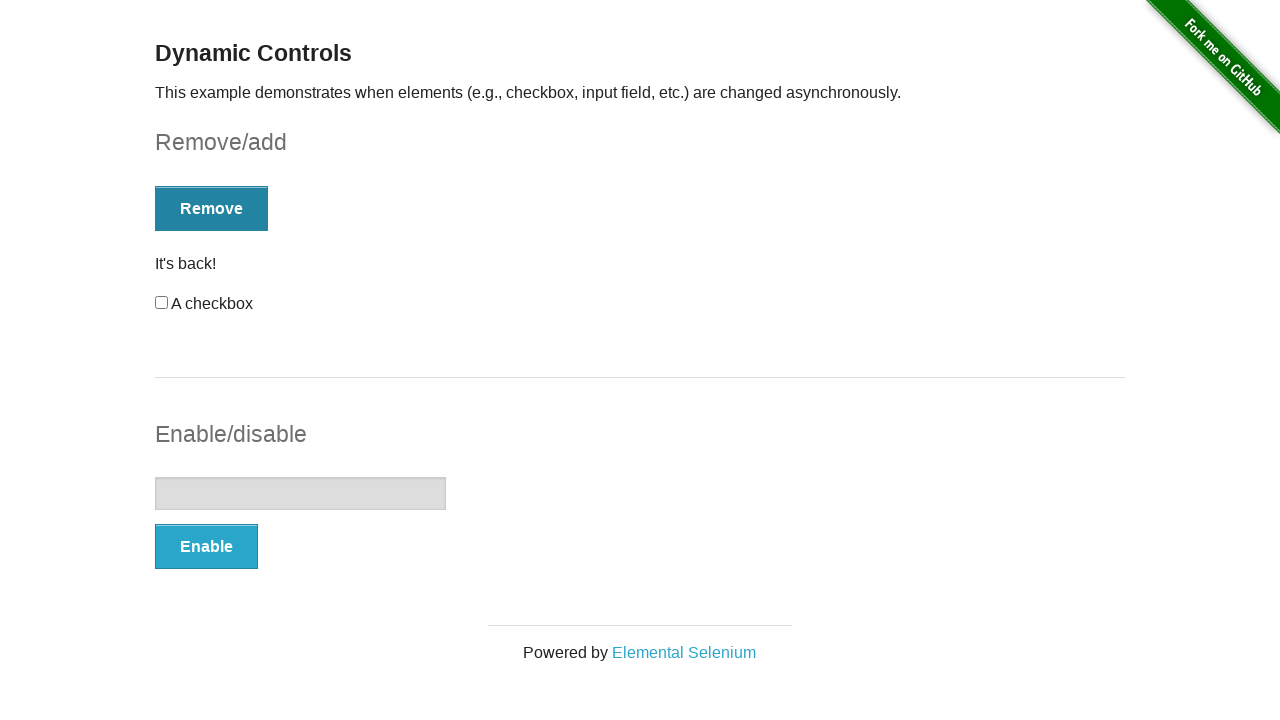

Verified checkbox is visible after restoration
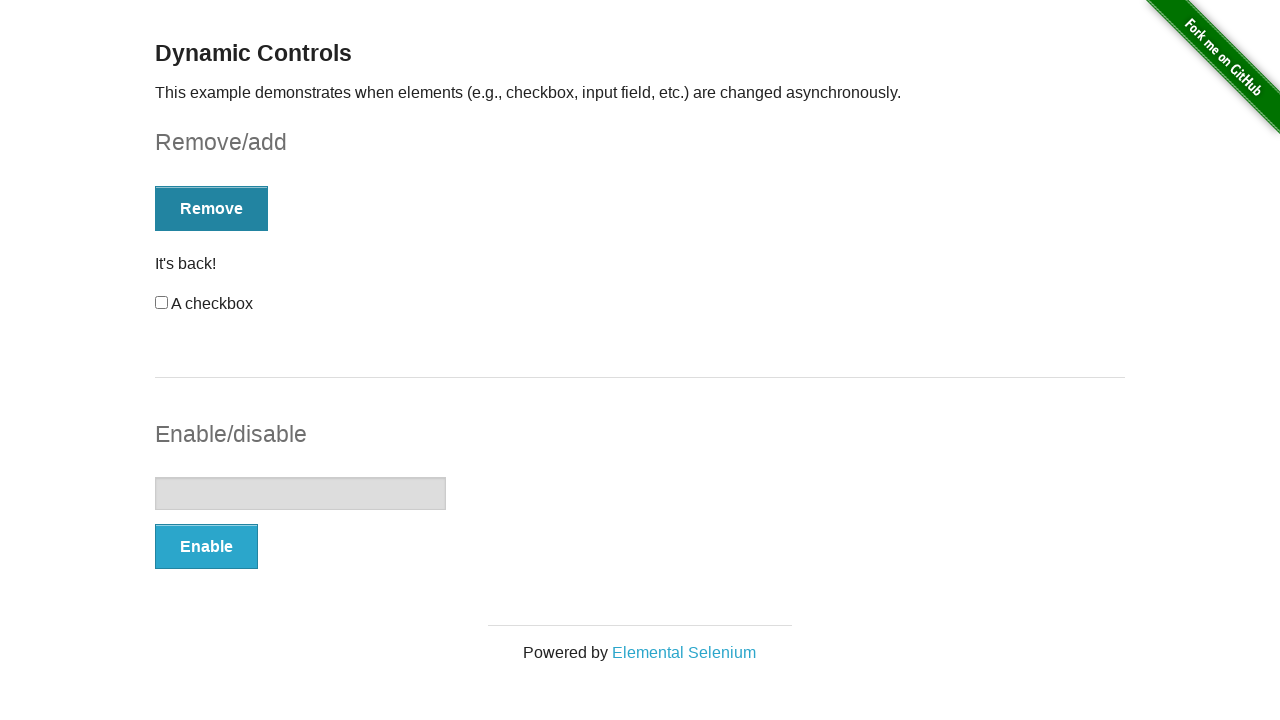

Verified restored checkbox is in unchecked state
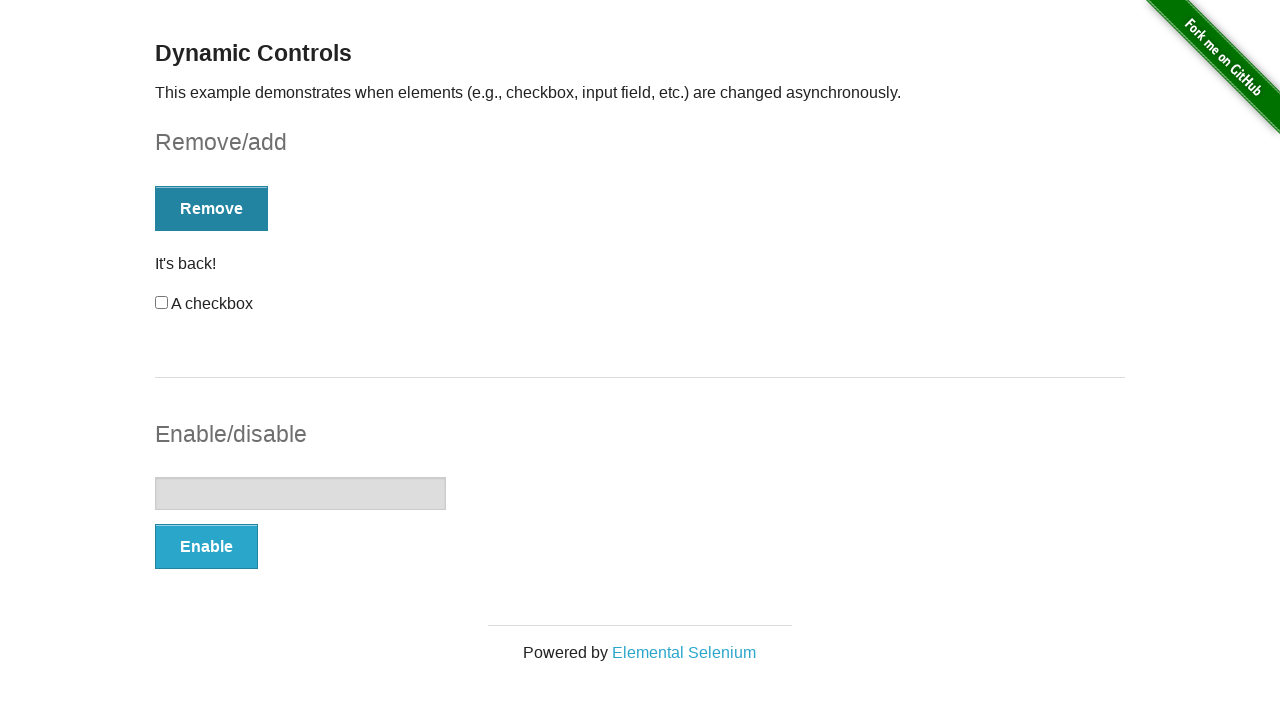

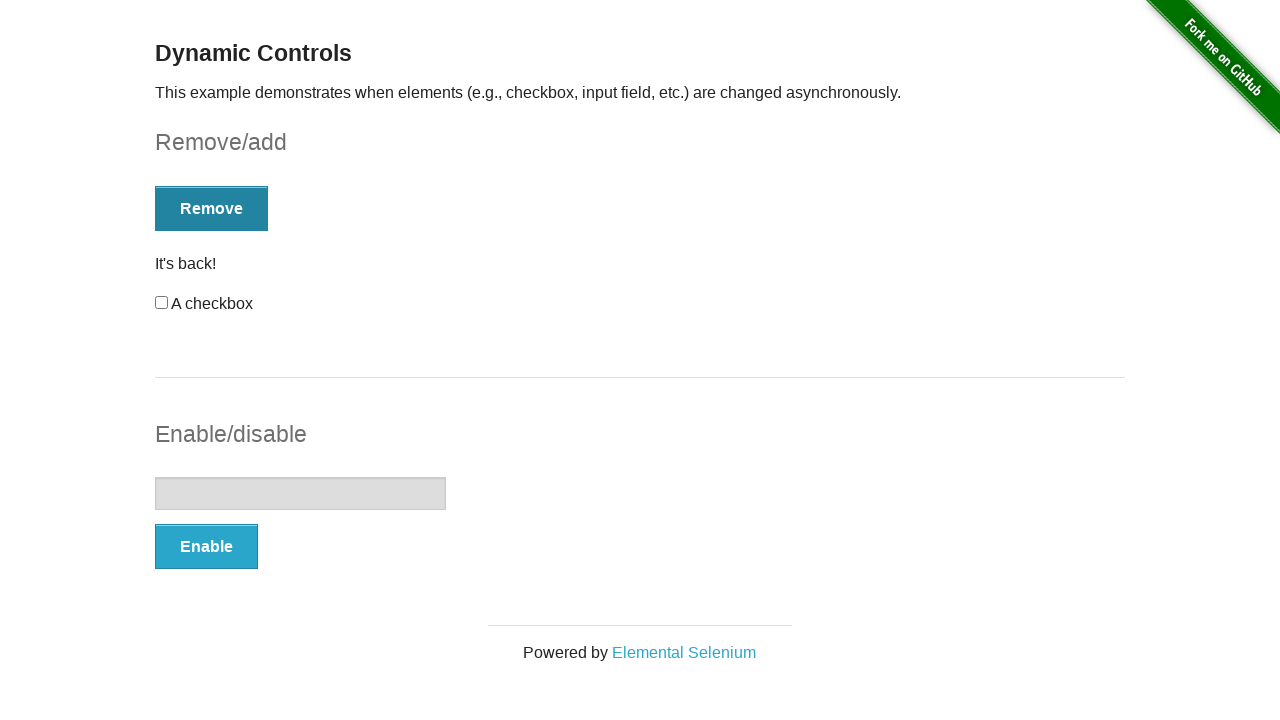